Tests radio button selection by clicking on the label text for the male gender option and verifying that the corresponding radio button becomes selected while others remain unchecked.

Starting URL: https://testotomasyonu.com/form

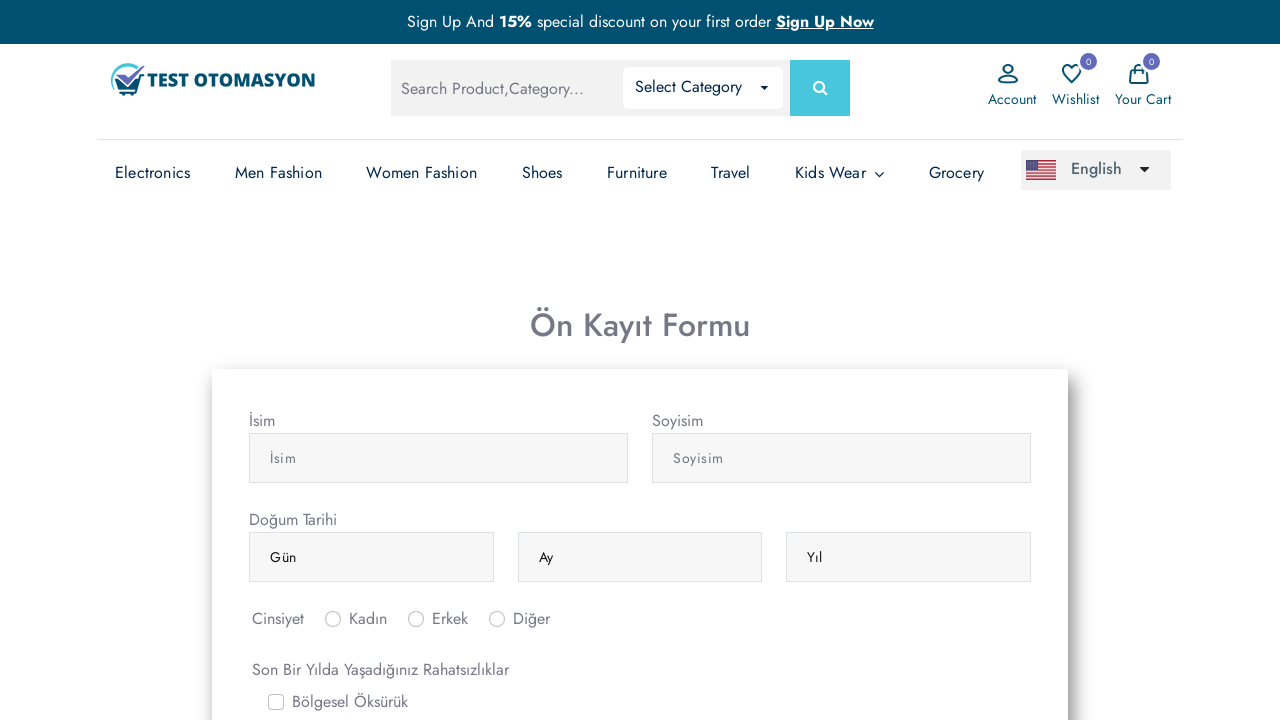

Clicked label text for male gender radio button at (450, 619) on label[for='inlineRadio2']
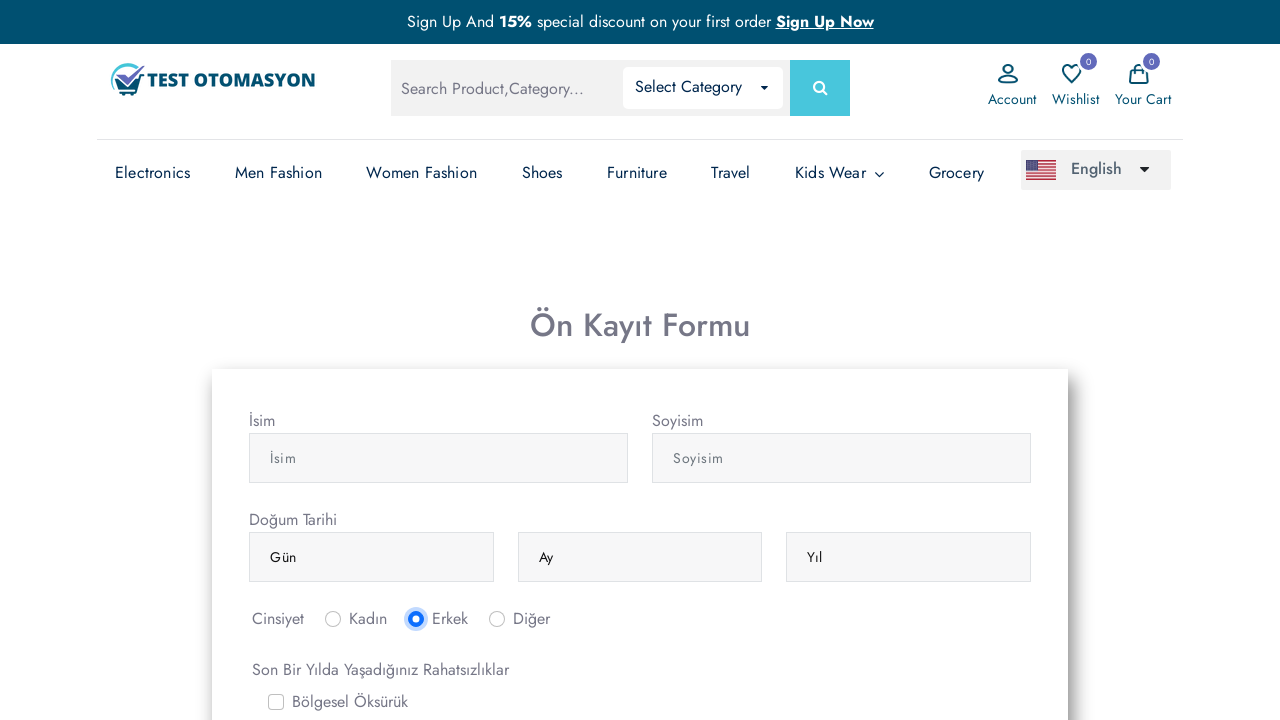

Located male radio button element
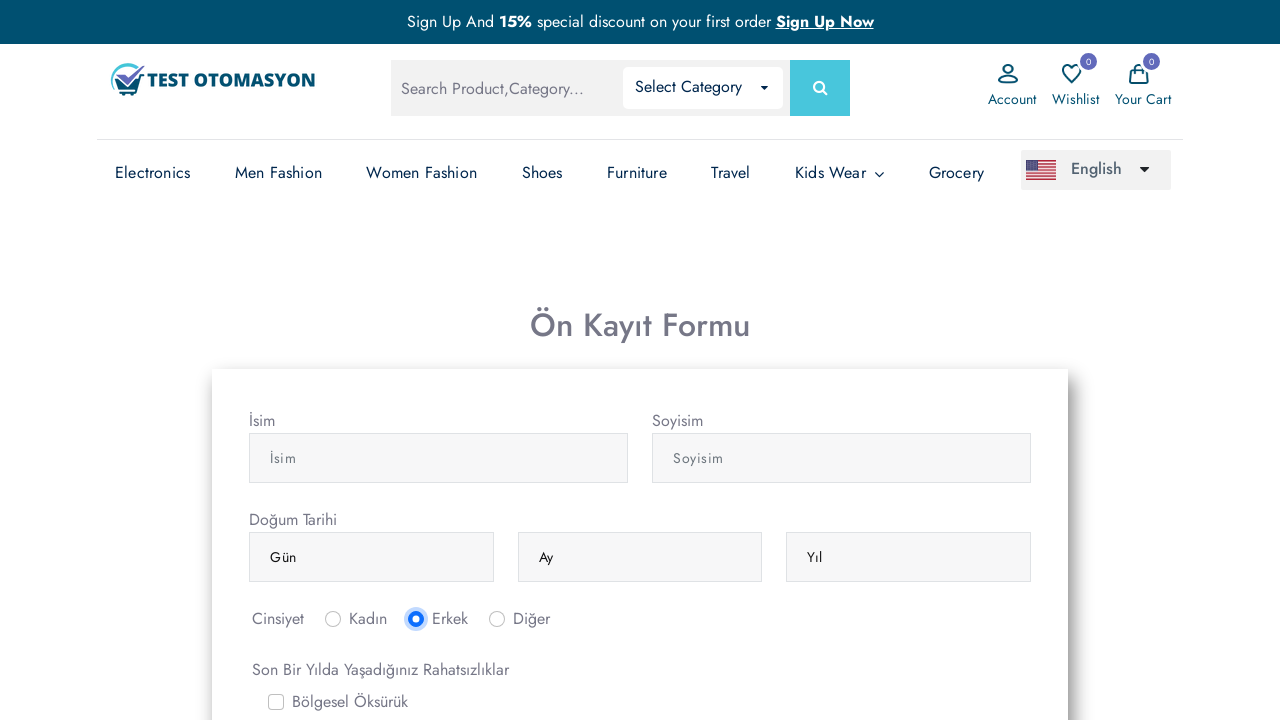

Verified male radio button is selected
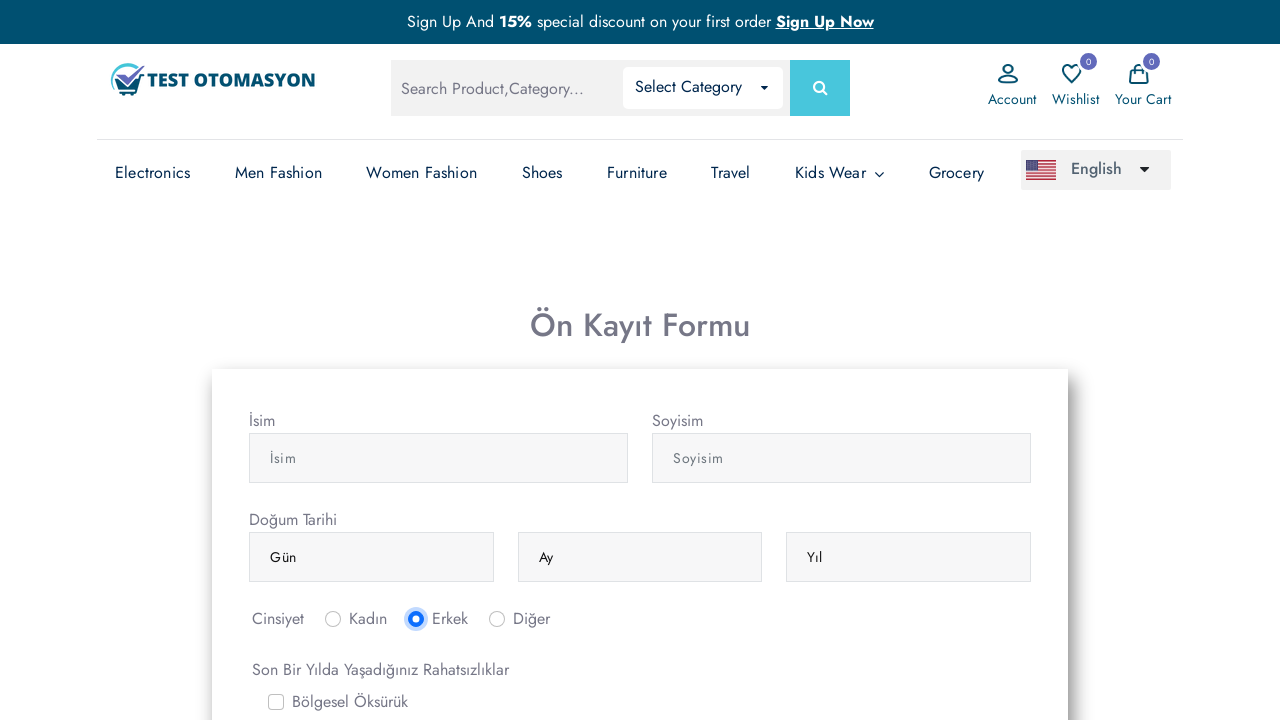

Located female radio button element
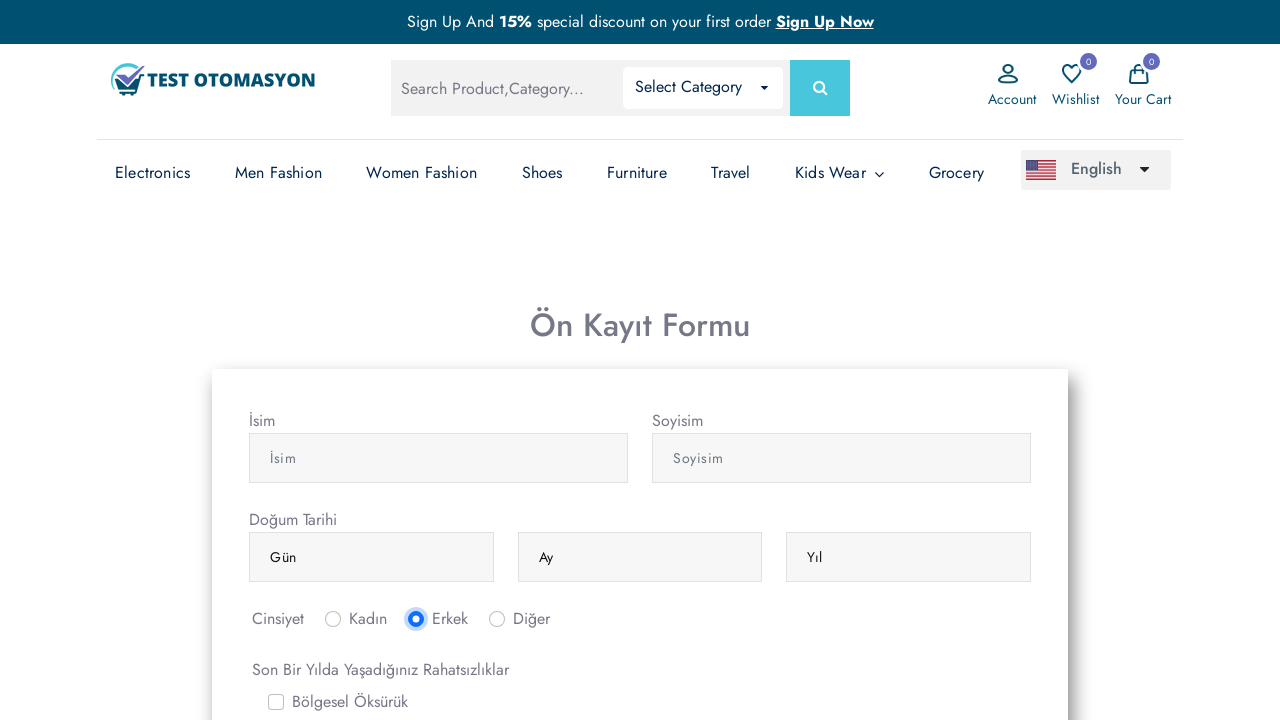

Verified female radio button is not selected
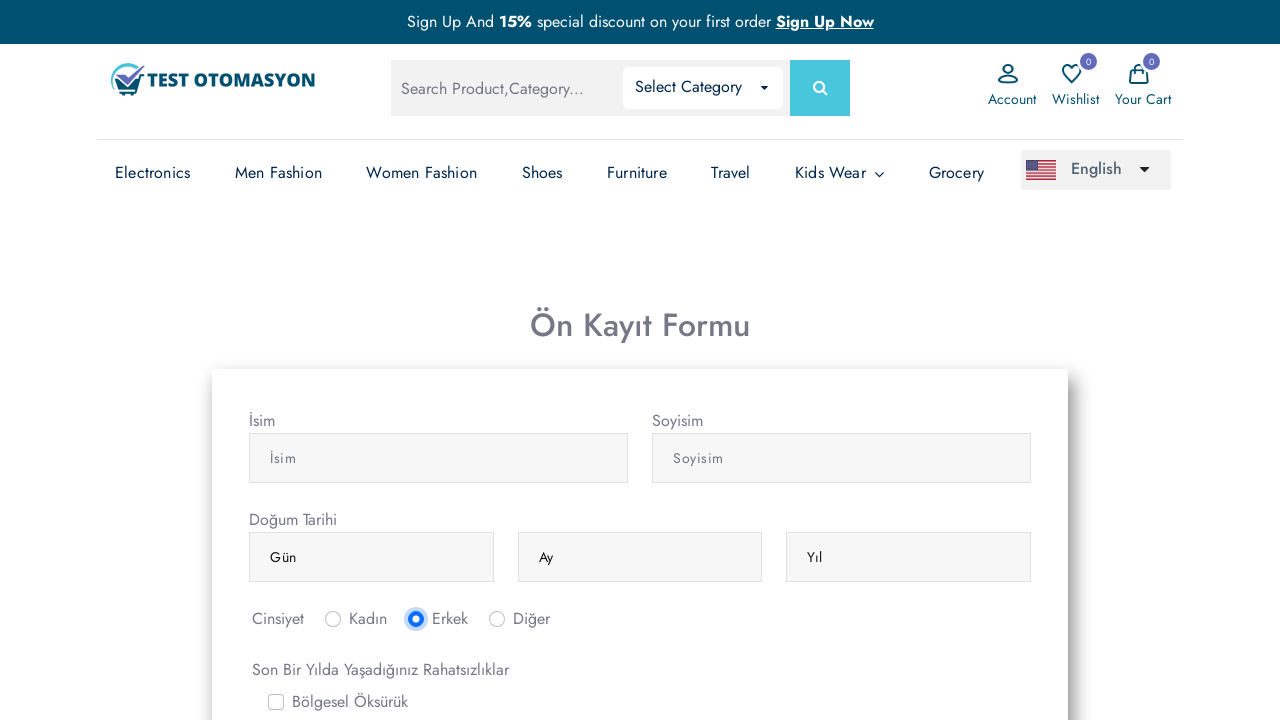

Located other radio button element
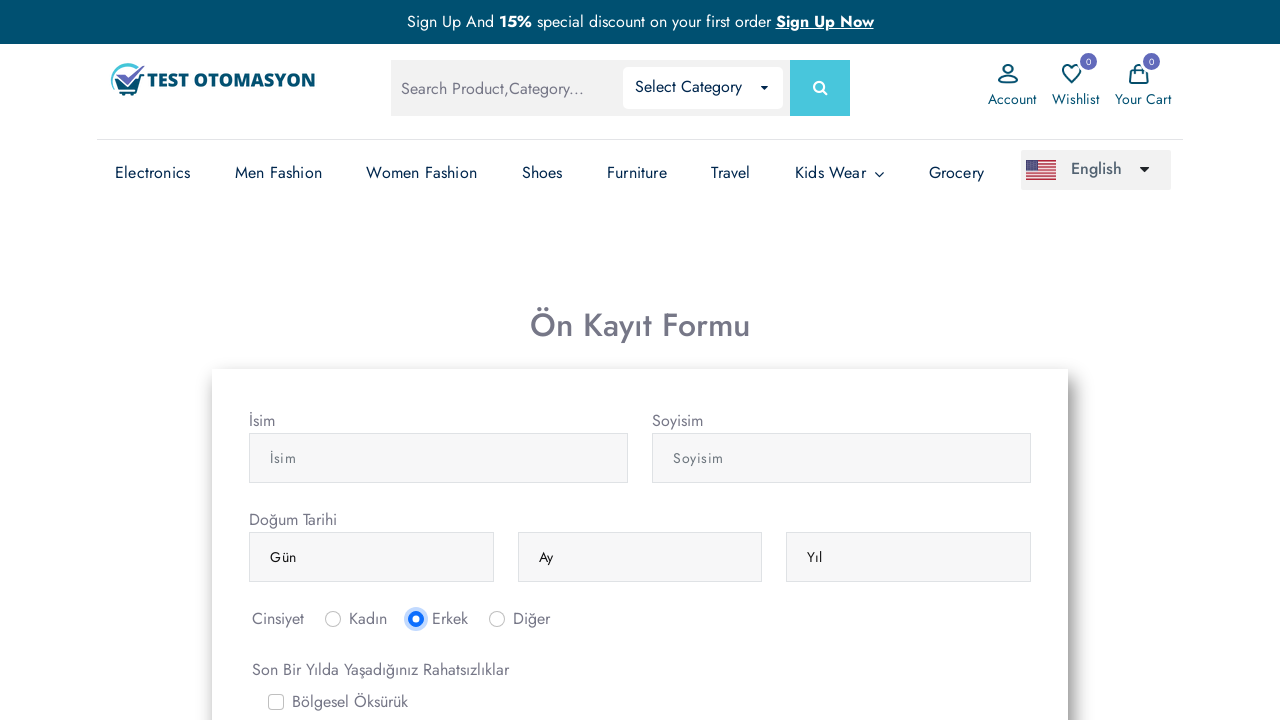

Verified other radio button is not selected
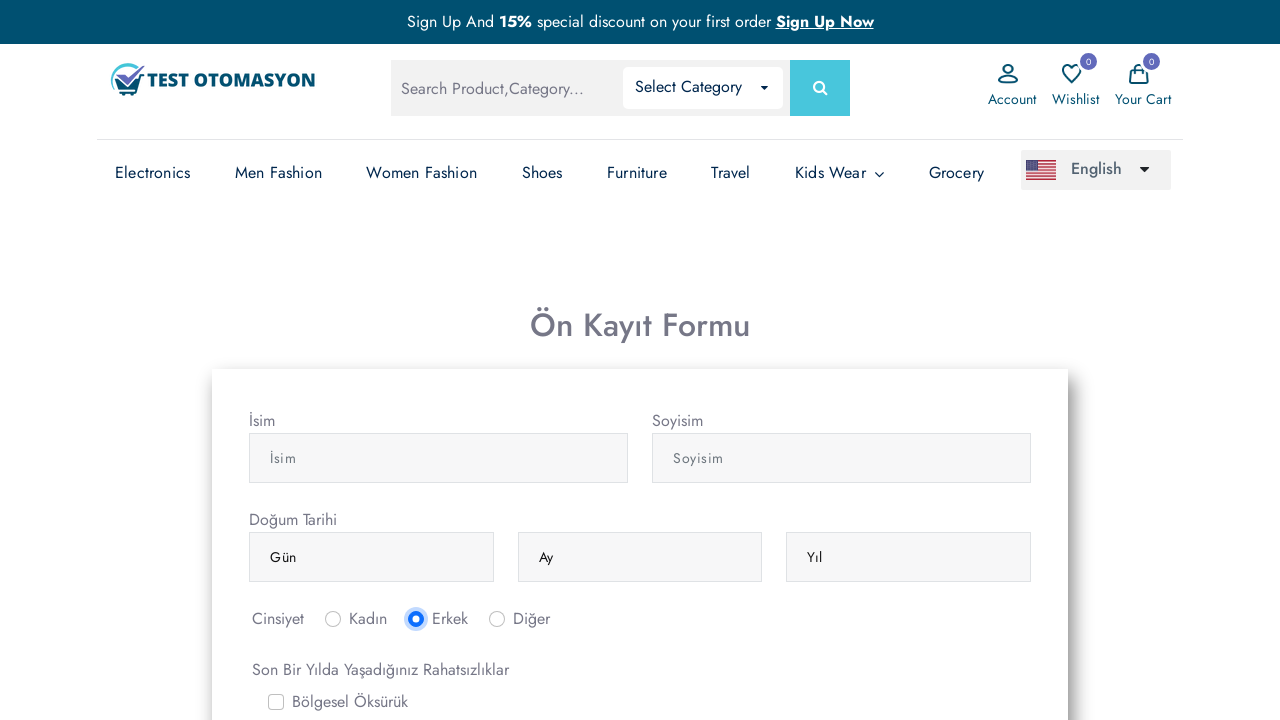

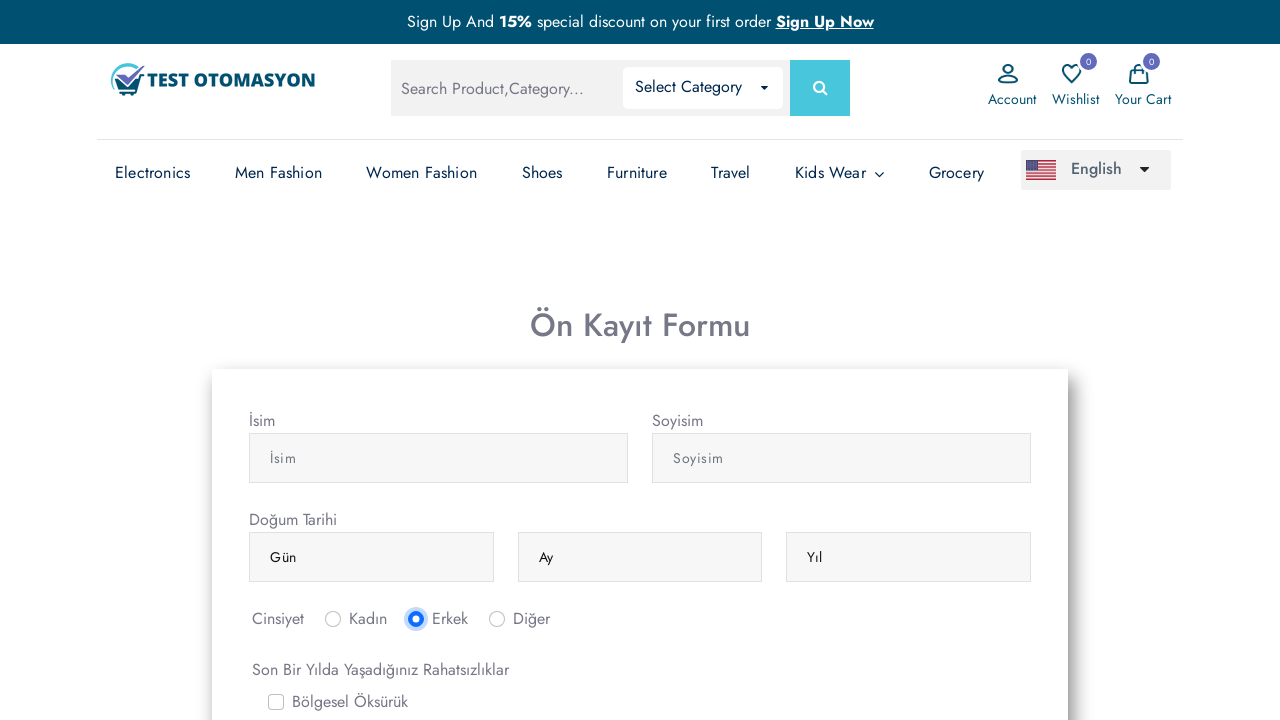